Tests alert handling by filling a name field, triggering a confirm dialog, and accepting it

Starting URL: https://codenboxautomationlab.com/practice/

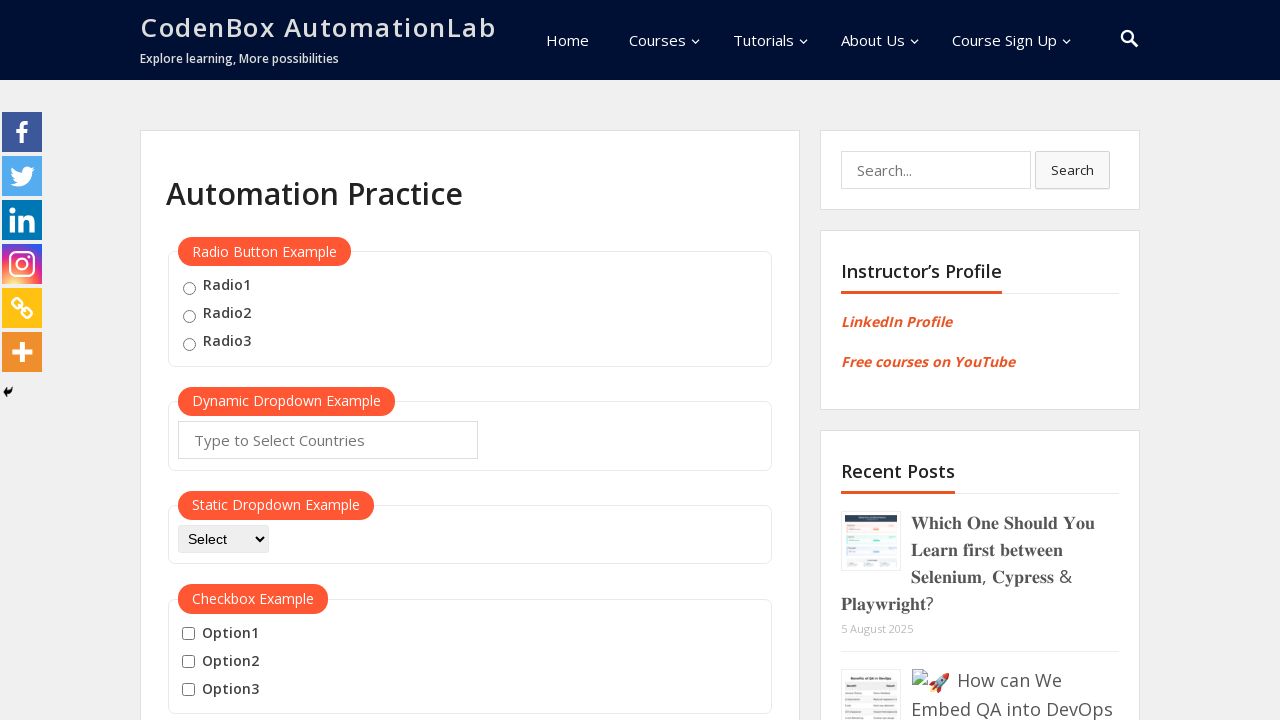

Filled name field with 'Mustafa Mounther' on #name
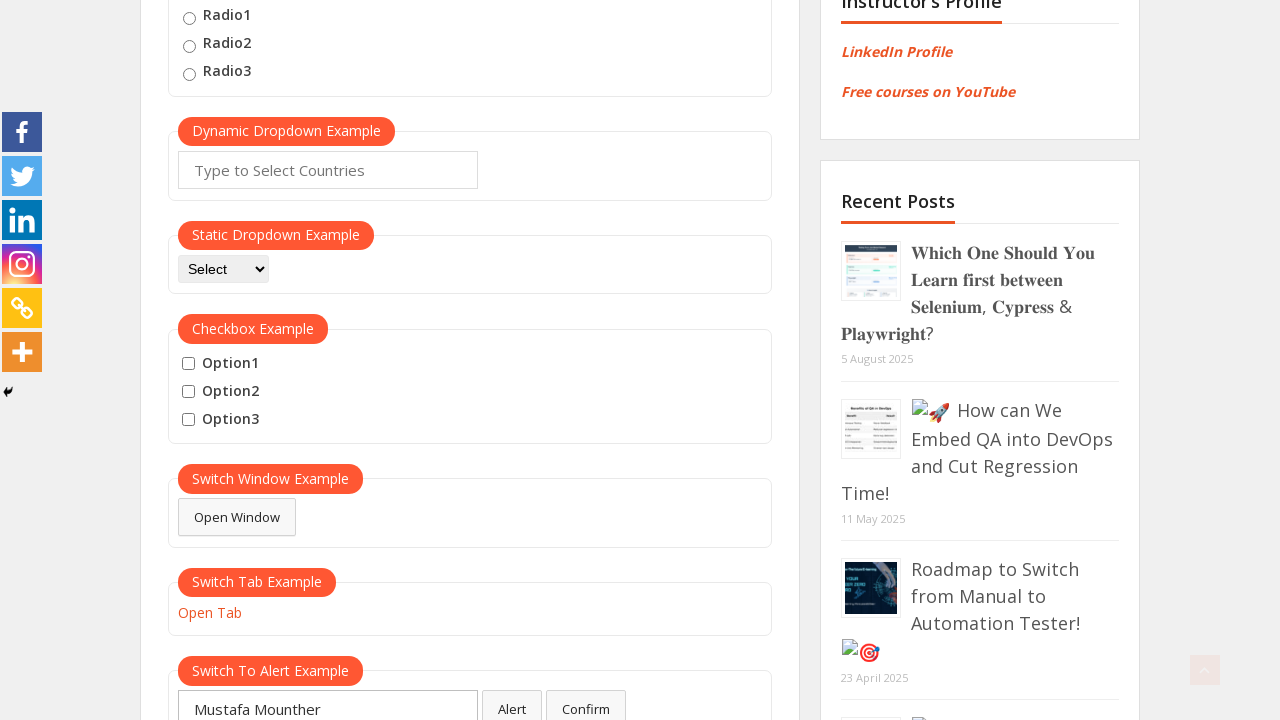

Set up dialog handler to accept alerts
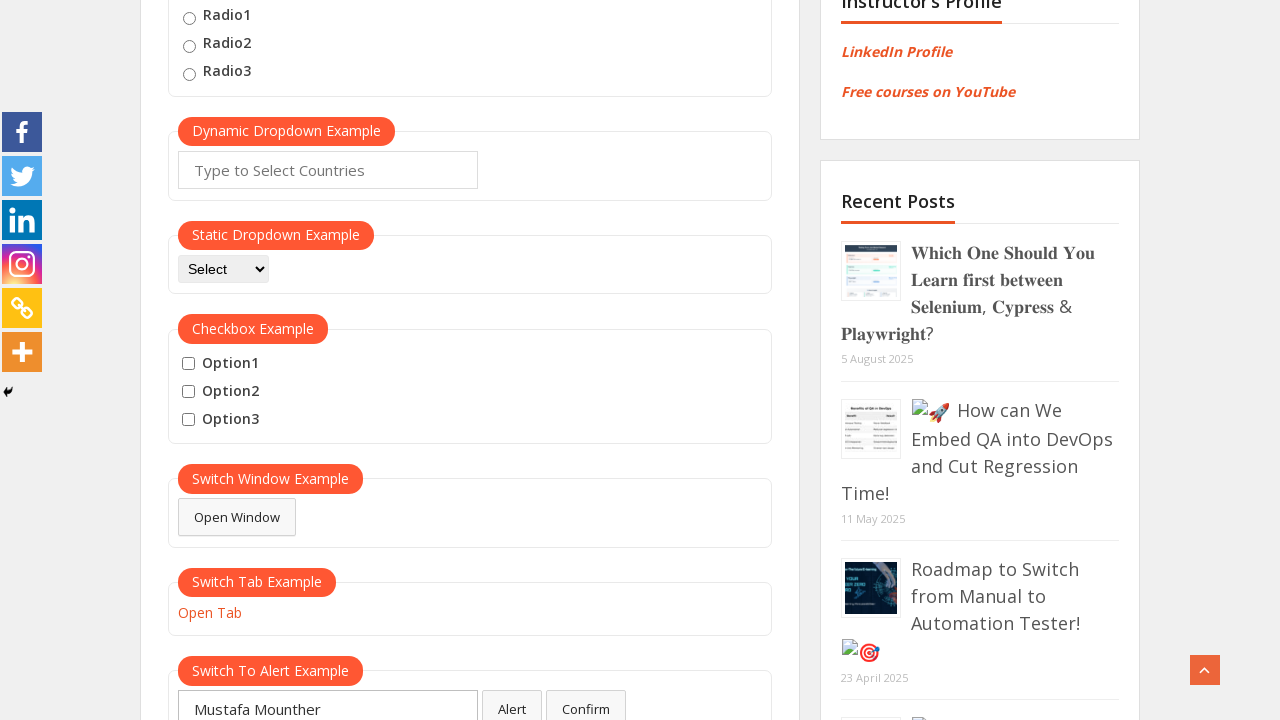

Clicked confirm button to trigger alert dialog at (586, 701) on #confirmbtn
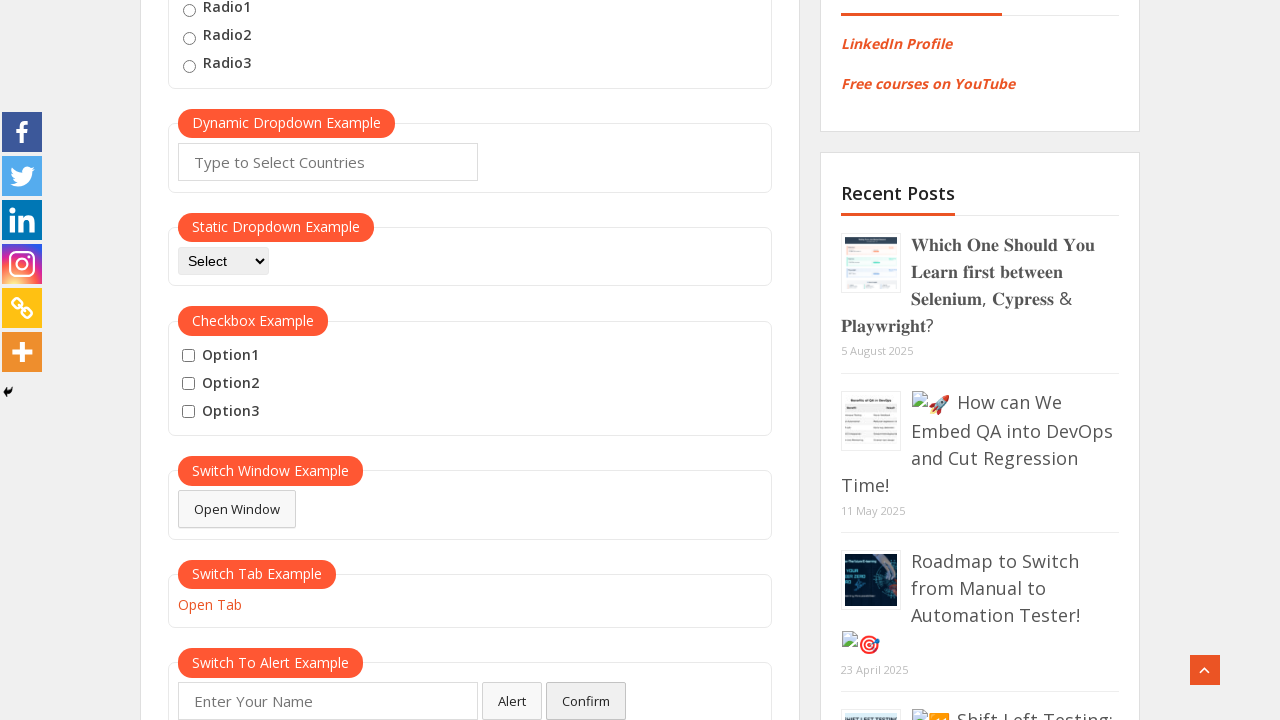

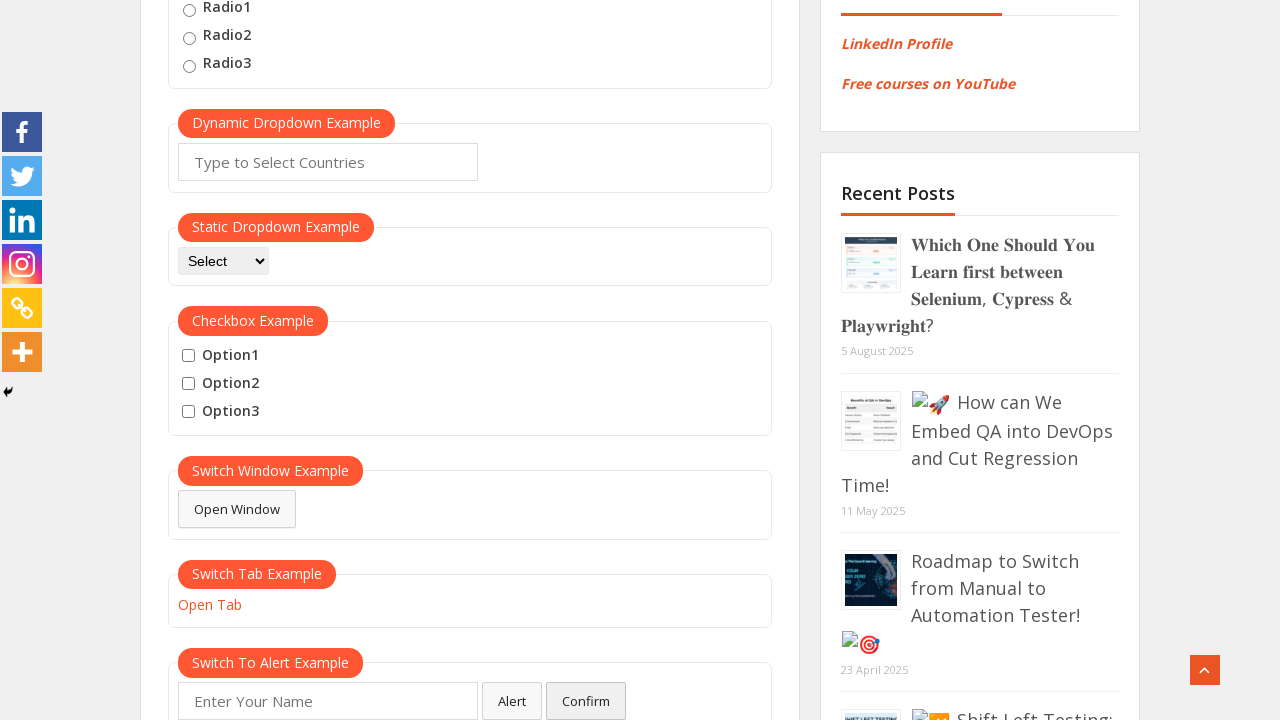